Tests XPath locator strategies using following-sibling and parent axis selectors to locate button elements on the automation practice page

Starting URL: https://rahulshettyacademy.com/AutomationPractice/

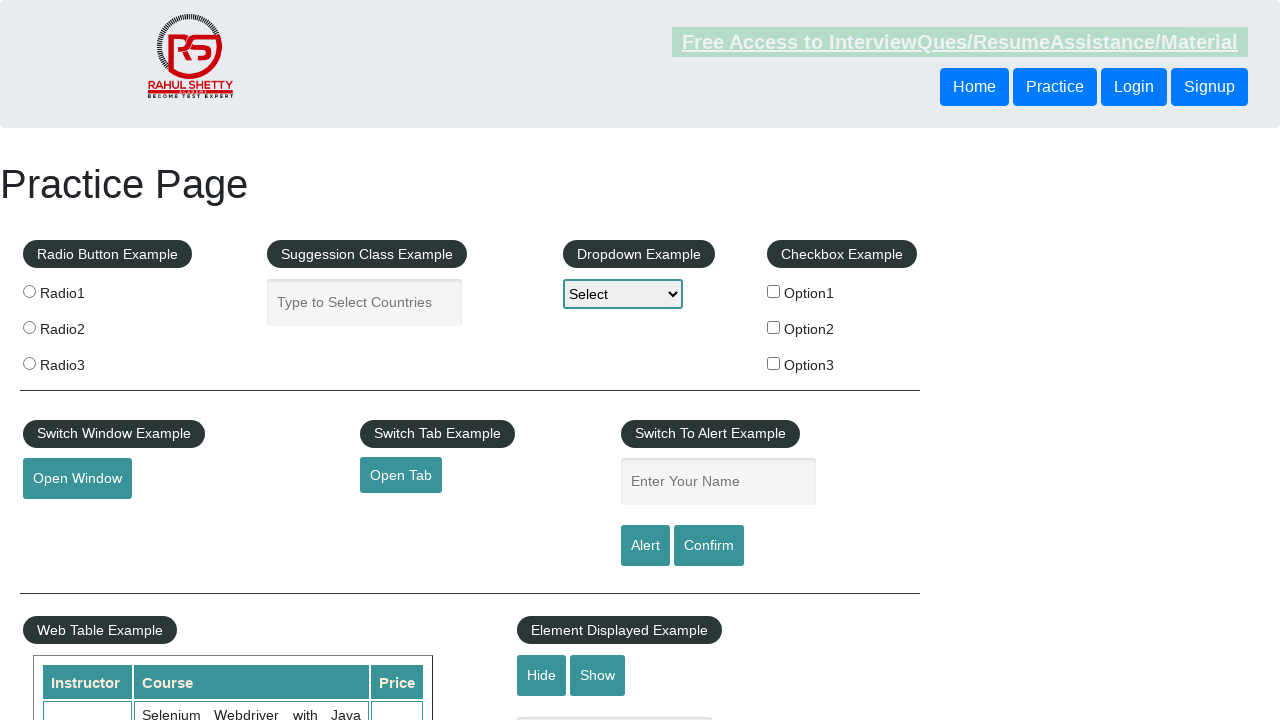

Located button element using following-sibling XPath axis
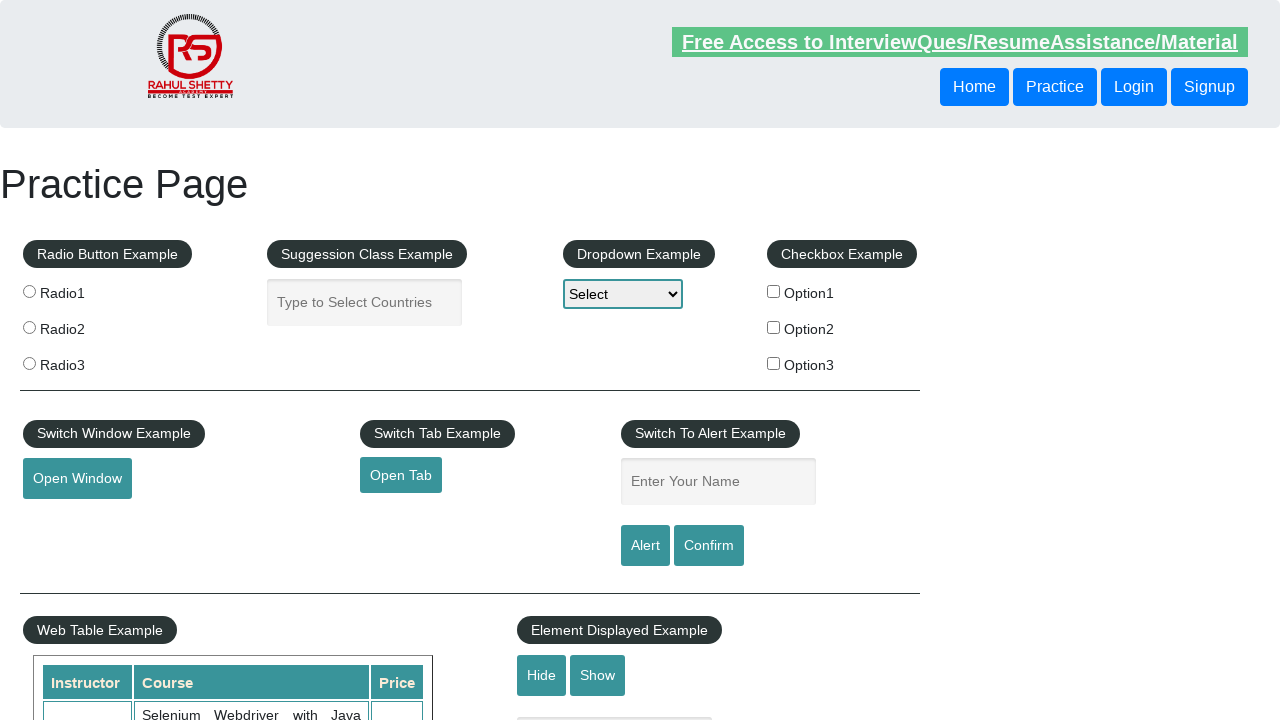

Verified following-sibling button is visible
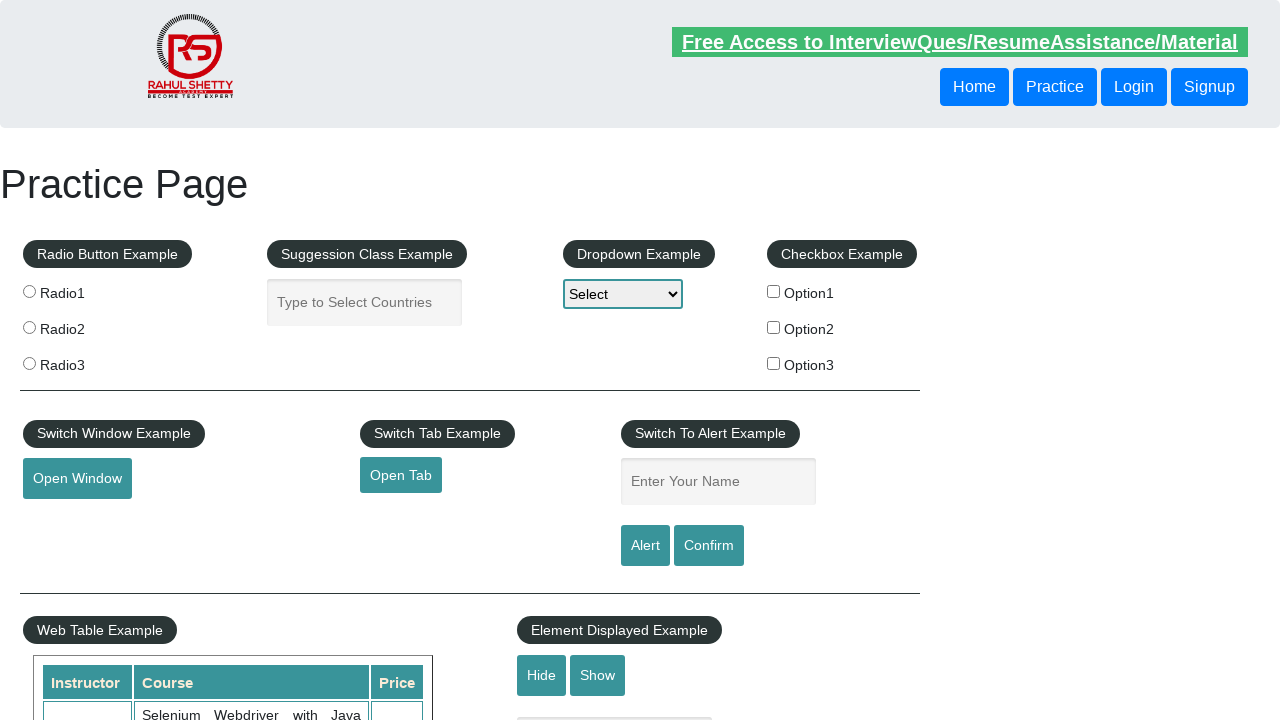

Located button element using parent XPath axis
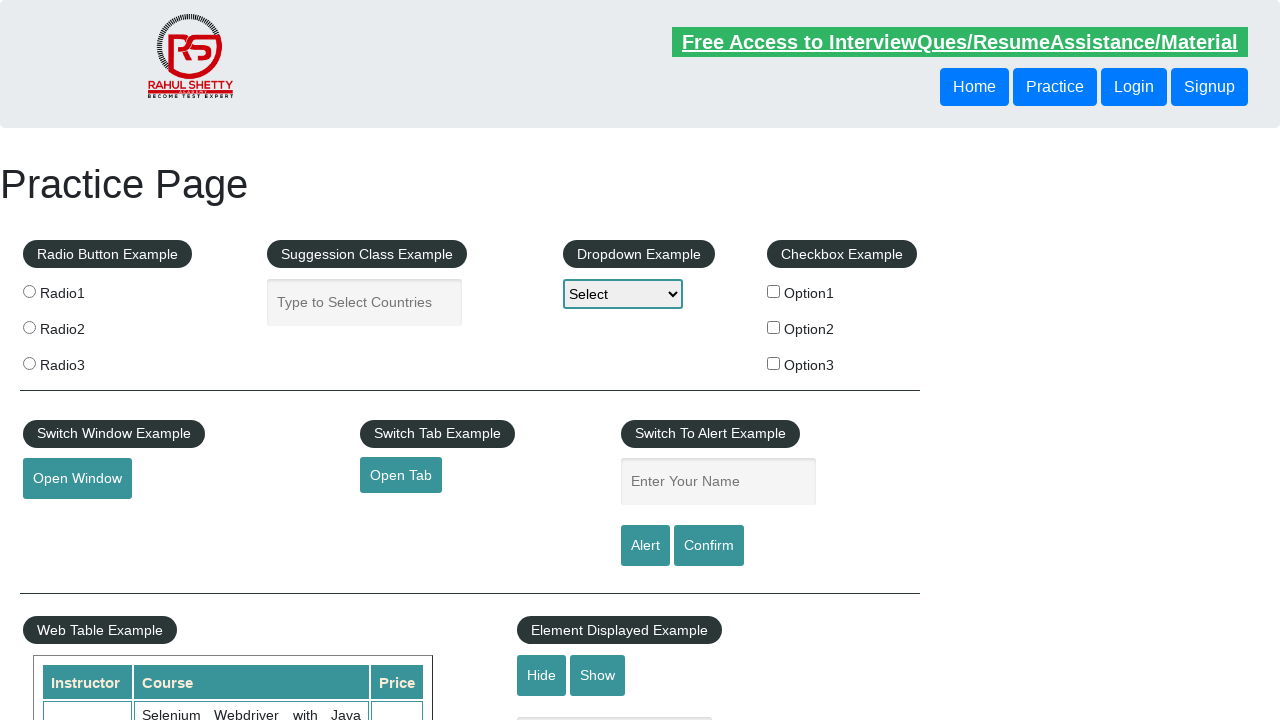

Verified parent axis button is visible
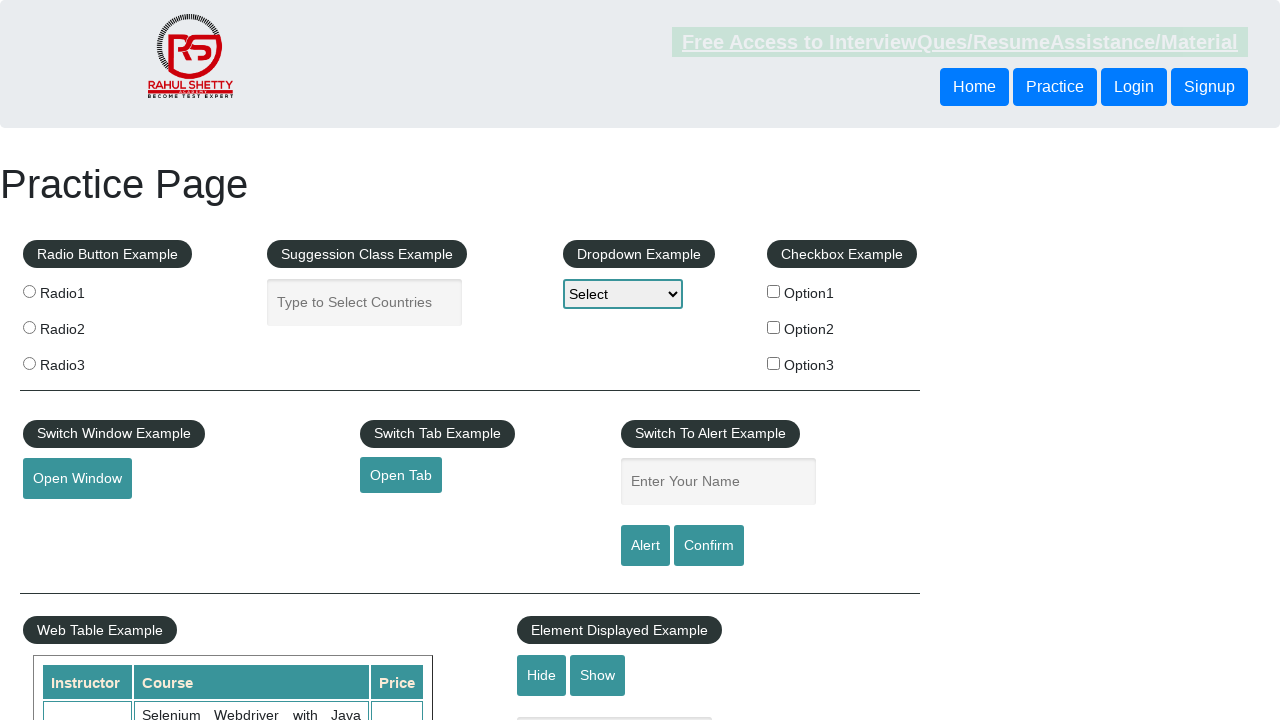

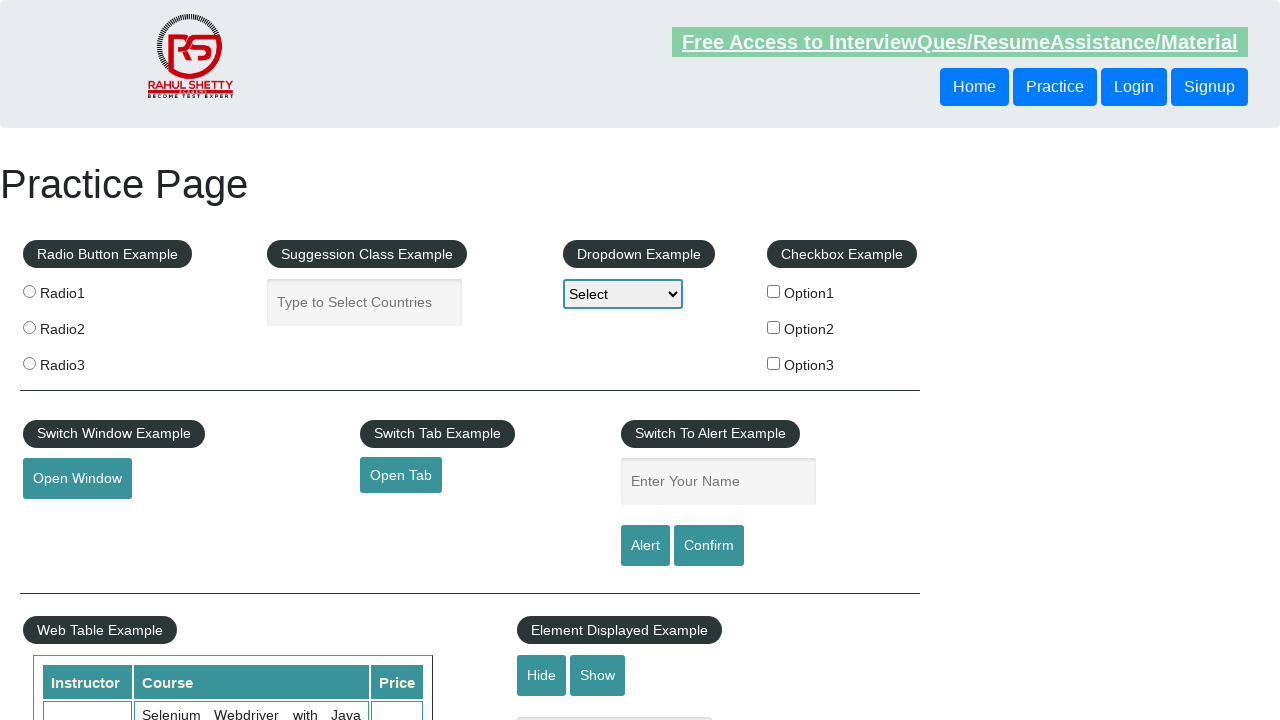